Tests keyboard input by clicking a link and typing text sequentially into a username field with key press simulation

Starting URL: https://testautomationpractice.blogspot.com/

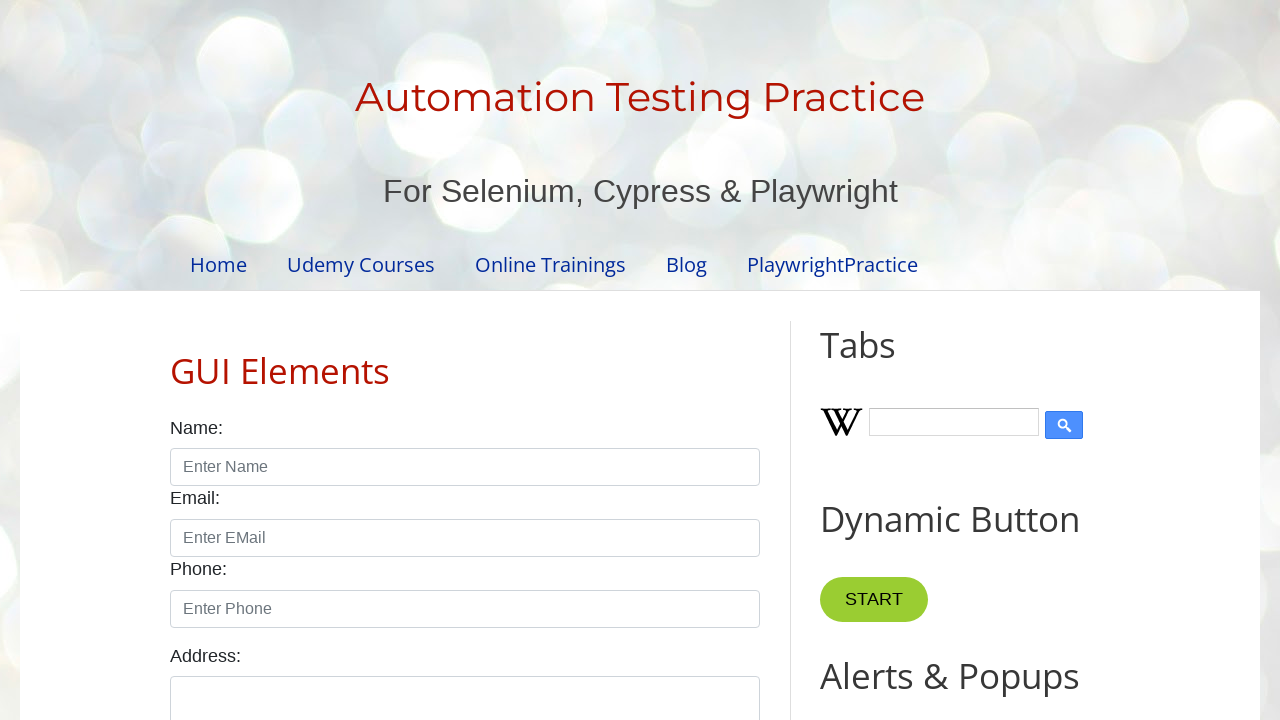

Clicked on PlaywrightPractice link at (832, 264) on internal:role=link[name="PlaywrightPractice"i]
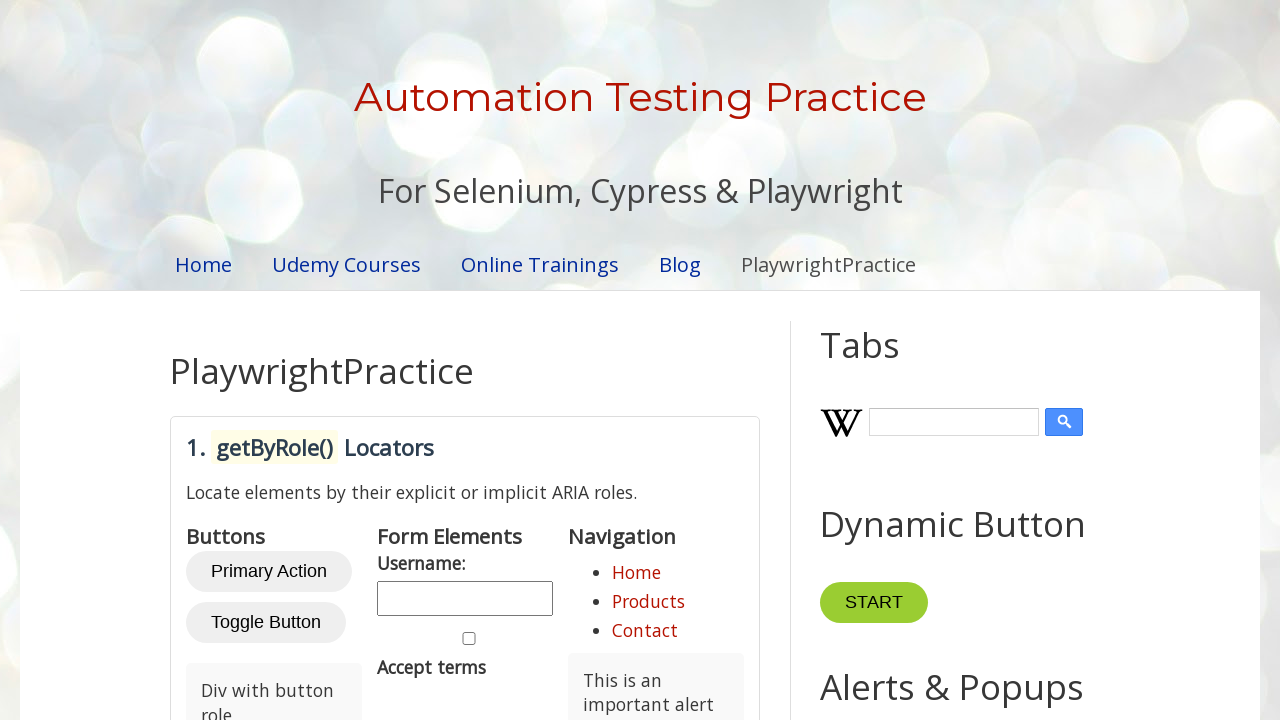

Located username input field
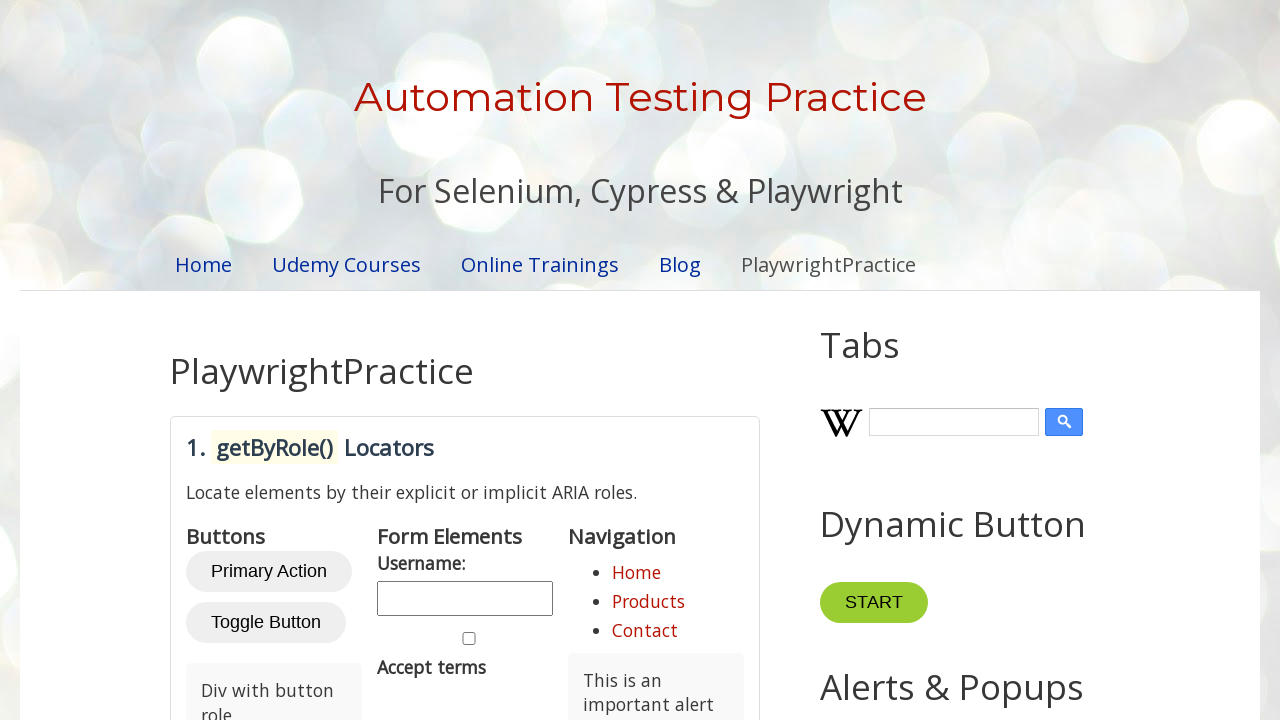

Typed 'Test User' sequentially into username field with 500ms delay
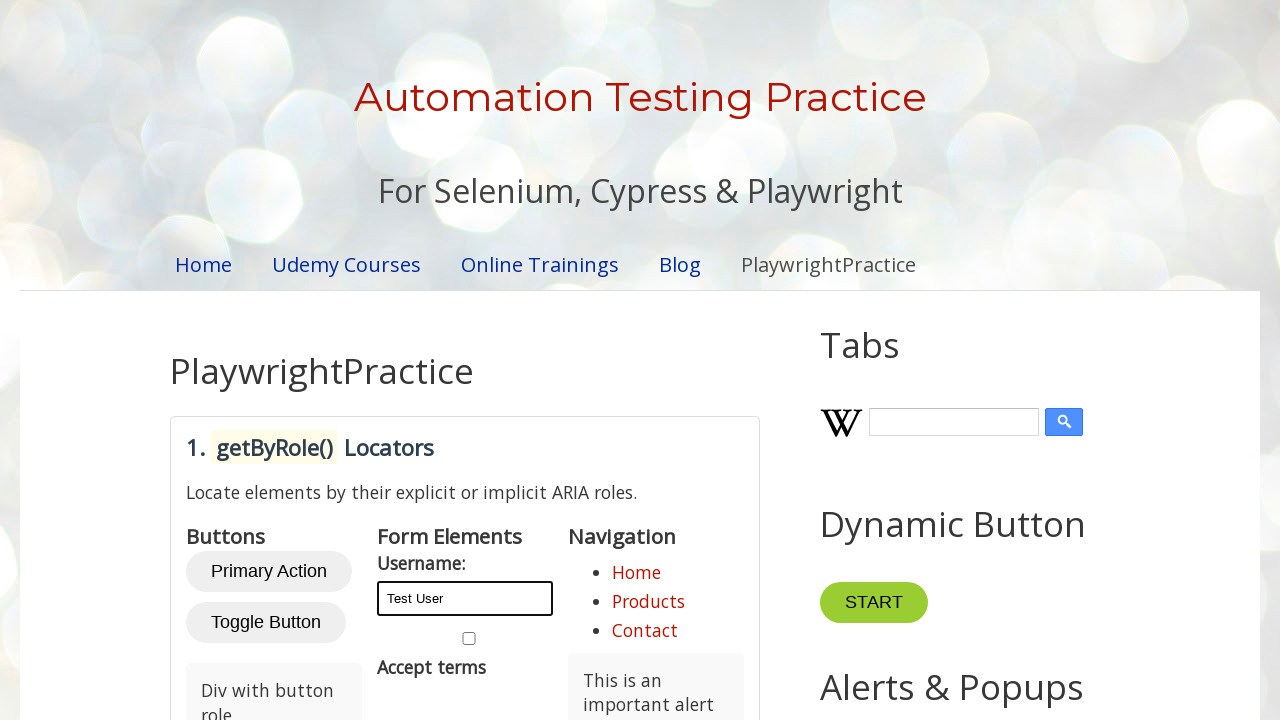

Typed ' welcome' sequentially into username field
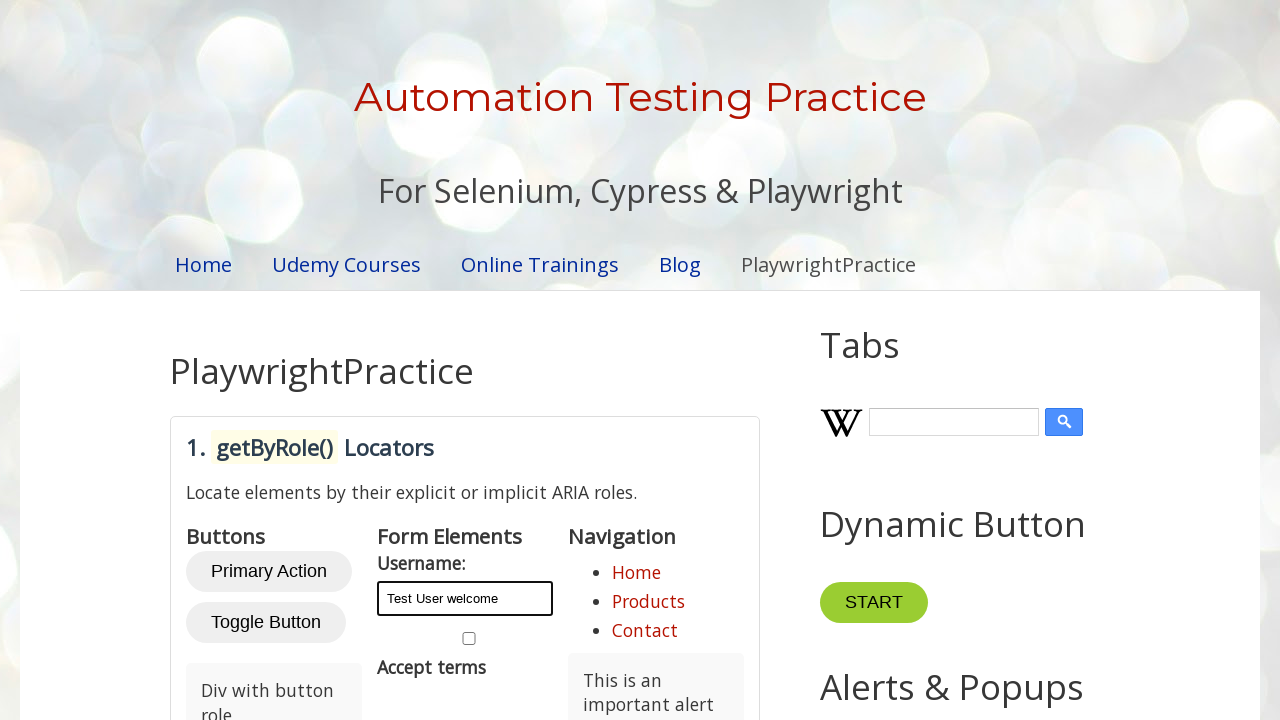

Pressed PageDown key on internal:label="Username:"i
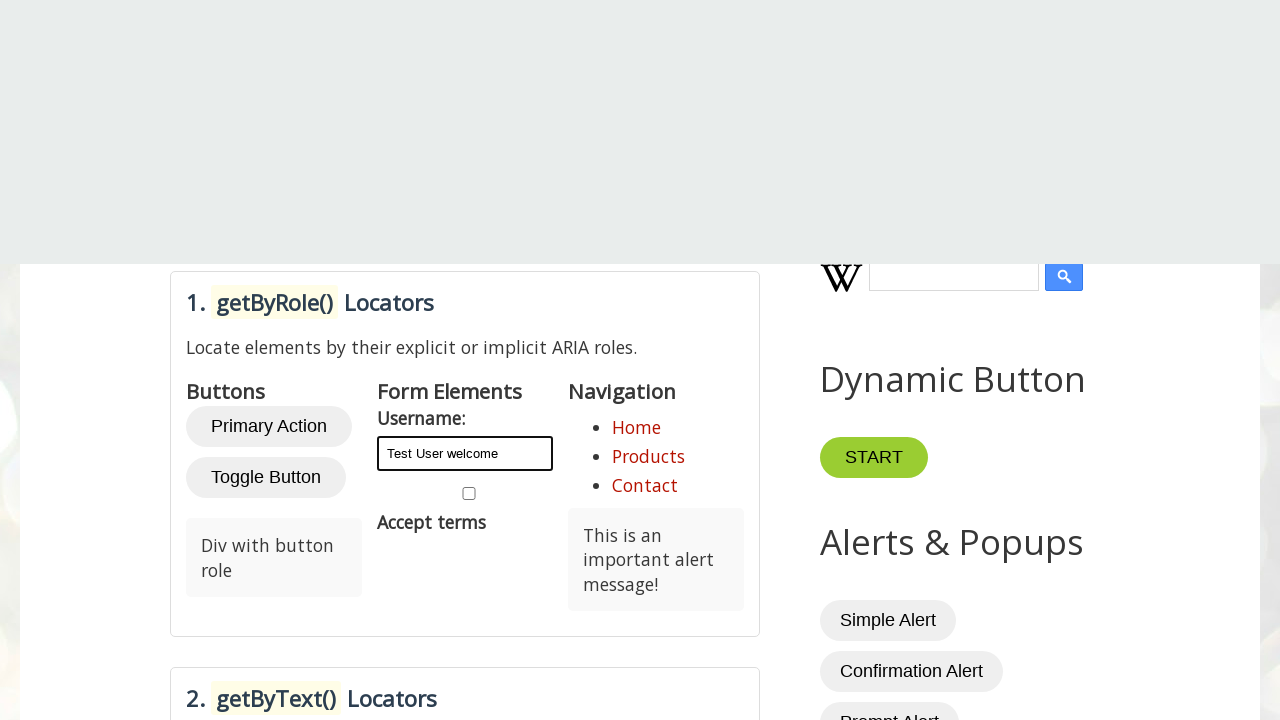

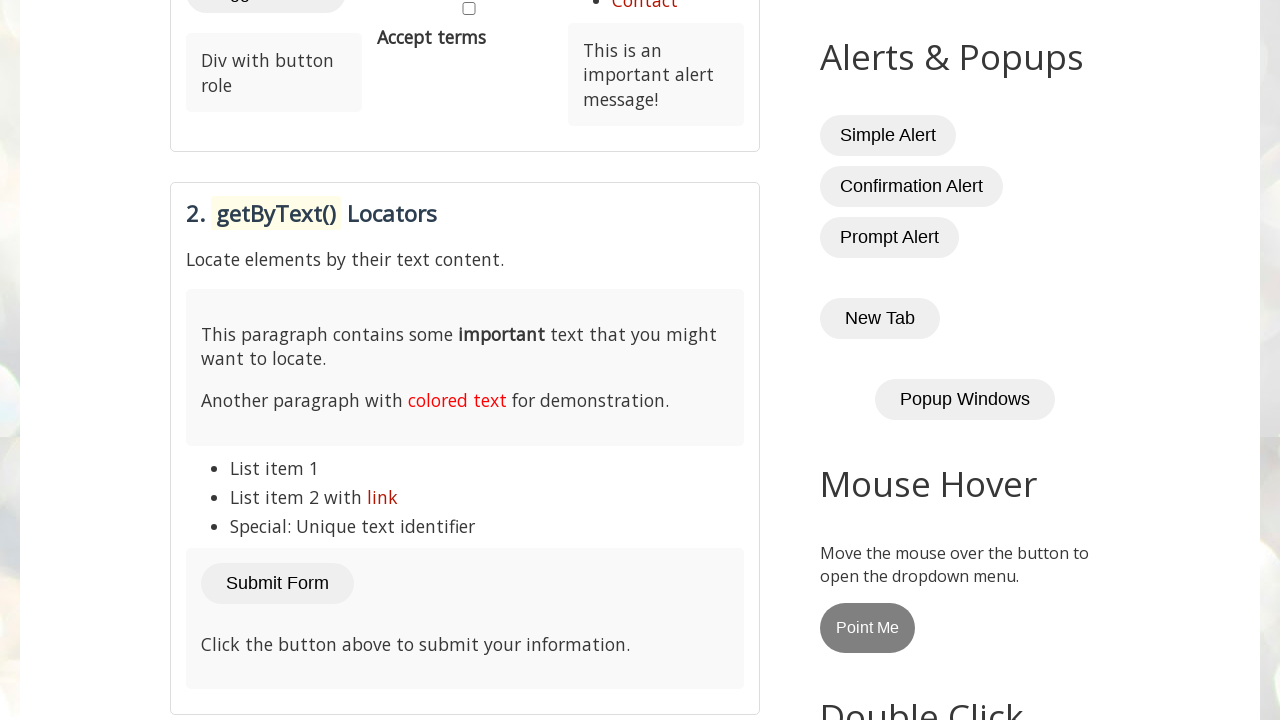